Tests typing text into a registration form's first name field with pauses between each character to simulate human typing

Starting URL: https://naveenautomationlabs.com/opencart/index.php?route=account/register

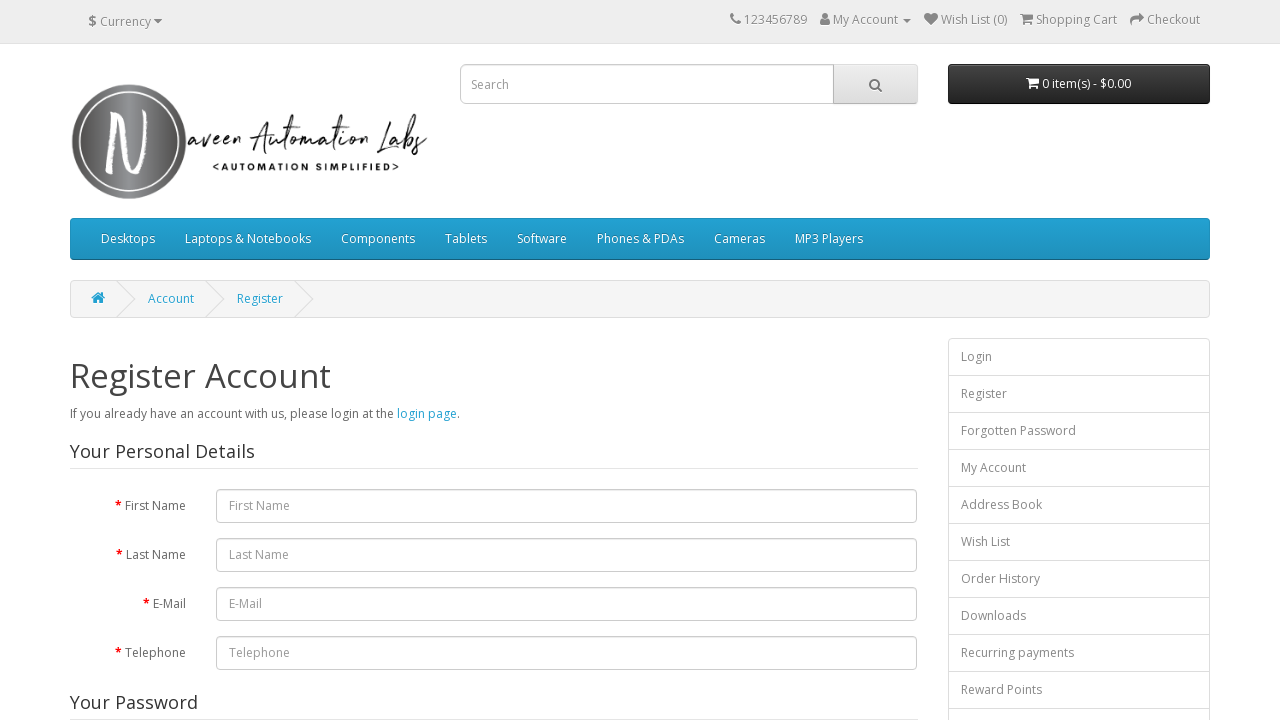

Located first name input field
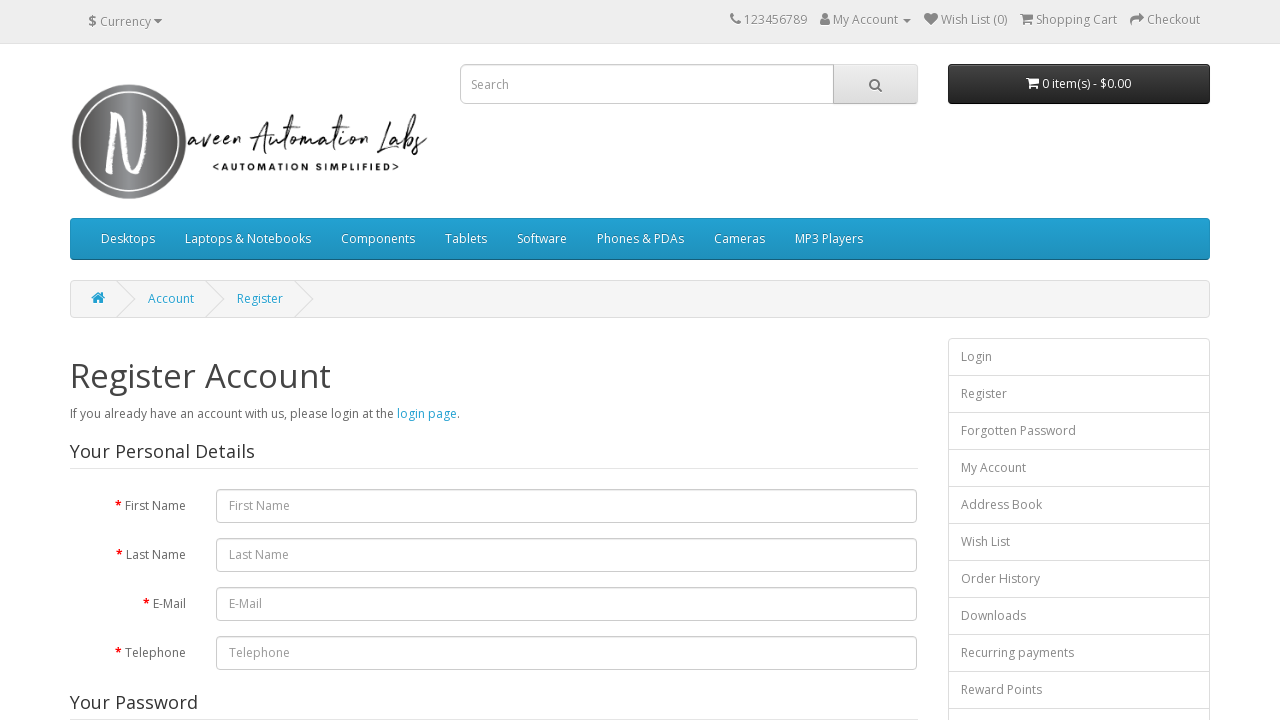

Typed character 'N' into first name field with 500ms delay on #input-firstname
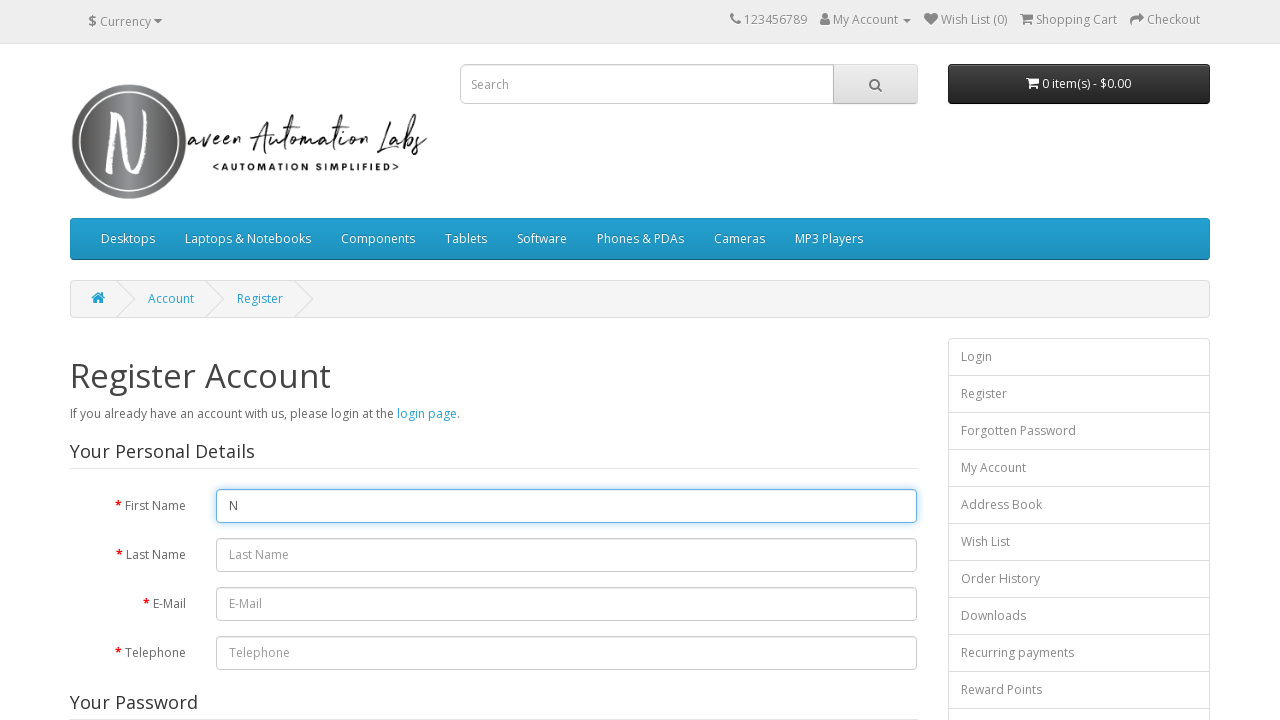

Typed character 'a' into first name field with 500ms delay on #input-firstname
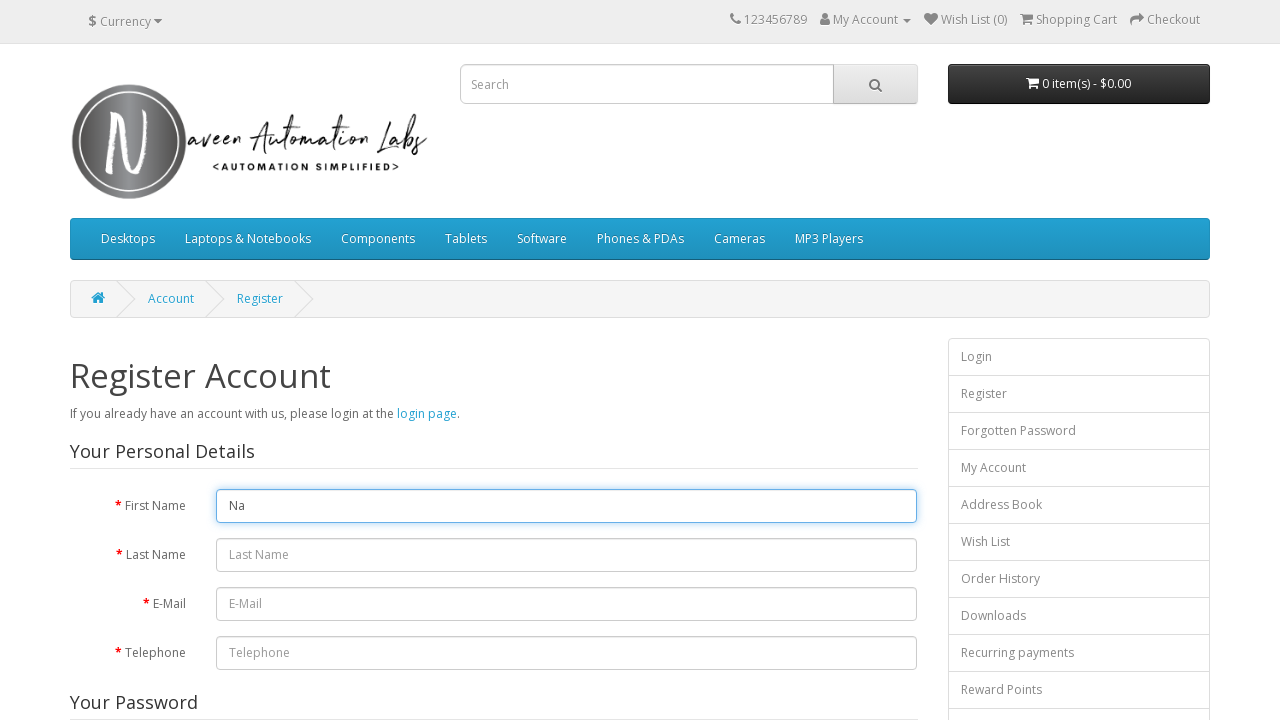

Typed character 'v' into first name field with 500ms delay on #input-firstname
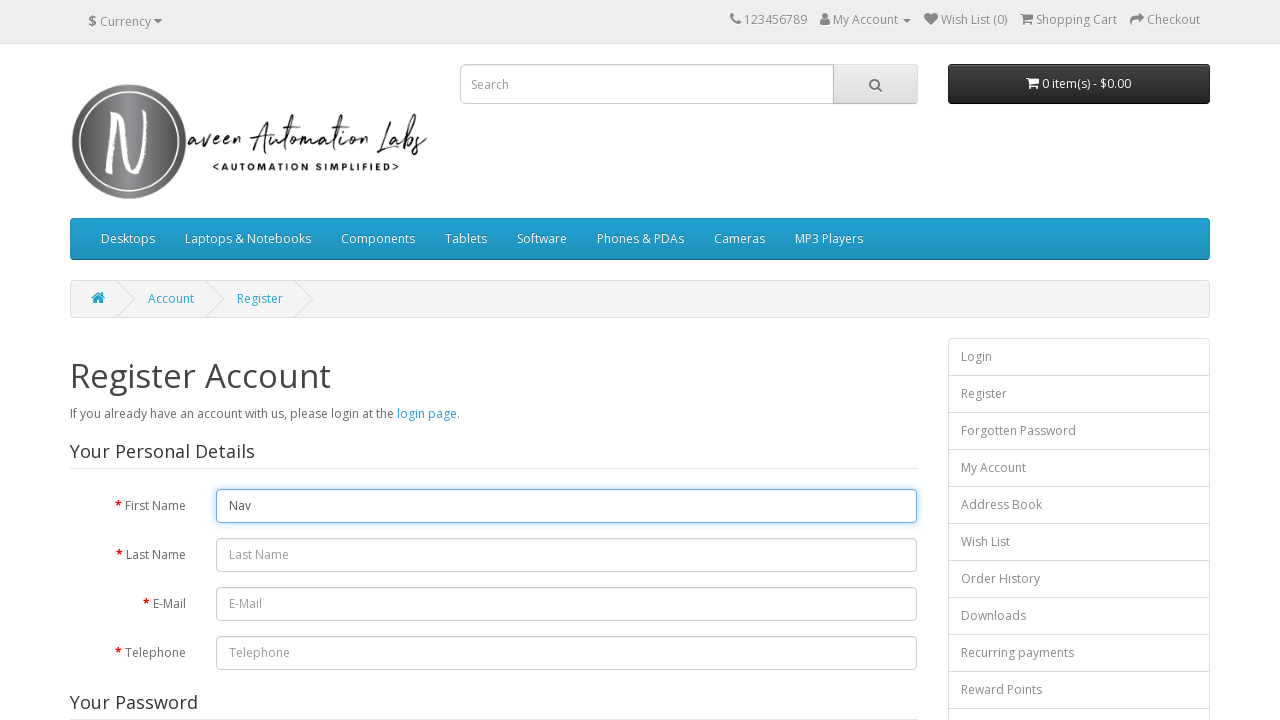

Typed character 'e' into first name field with 500ms delay on #input-firstname
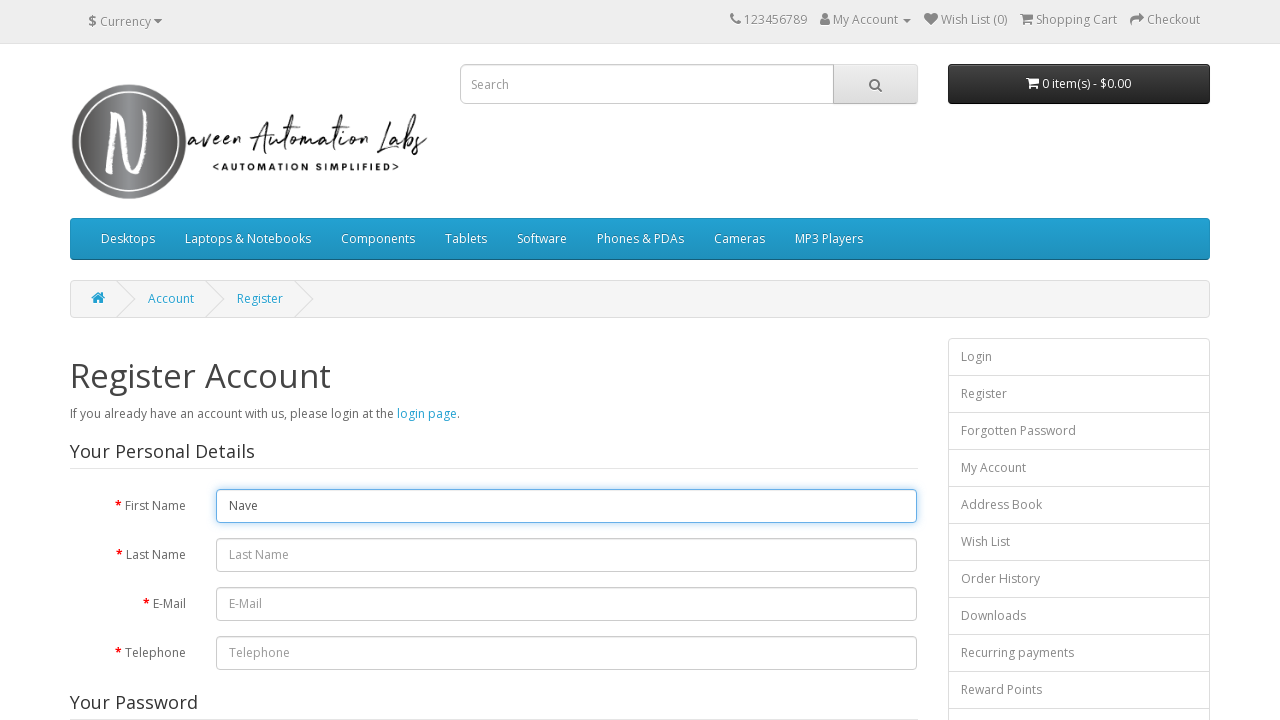

Typed character 'e' into first name field with 500ms delay on #input-firstname
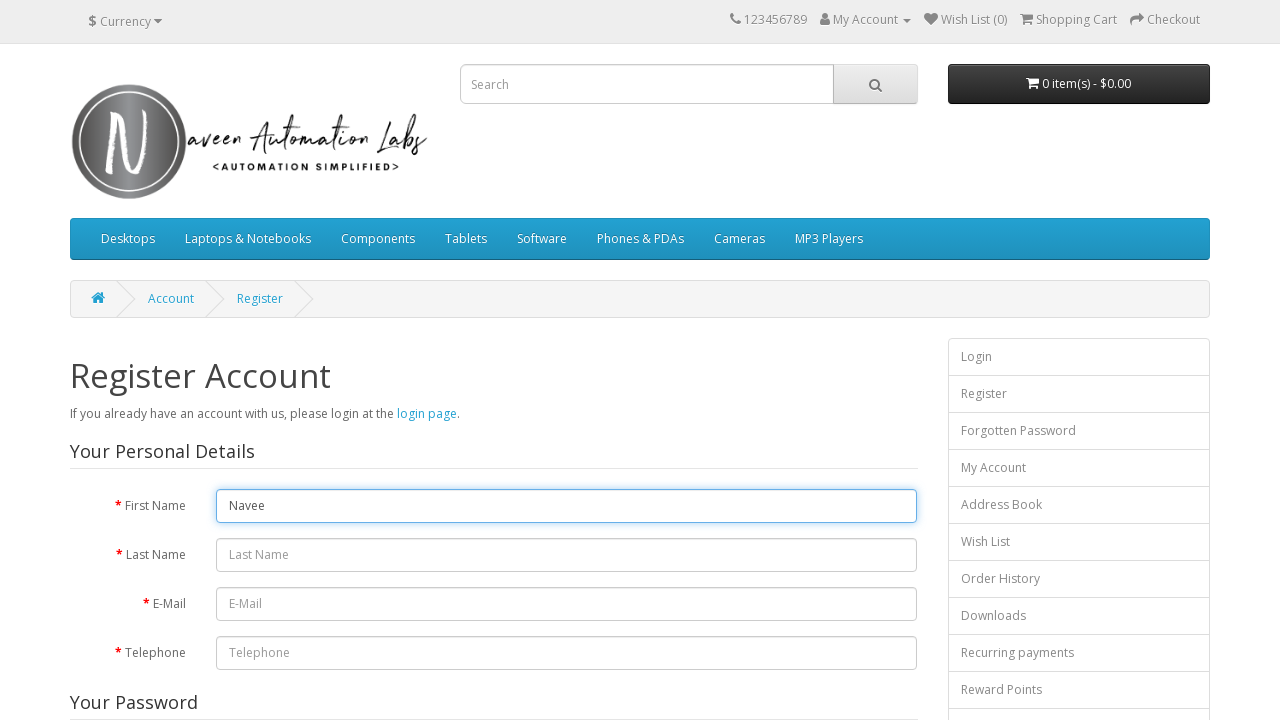

Typed character 'n' into first name field with 500ms delay on #input-firstname
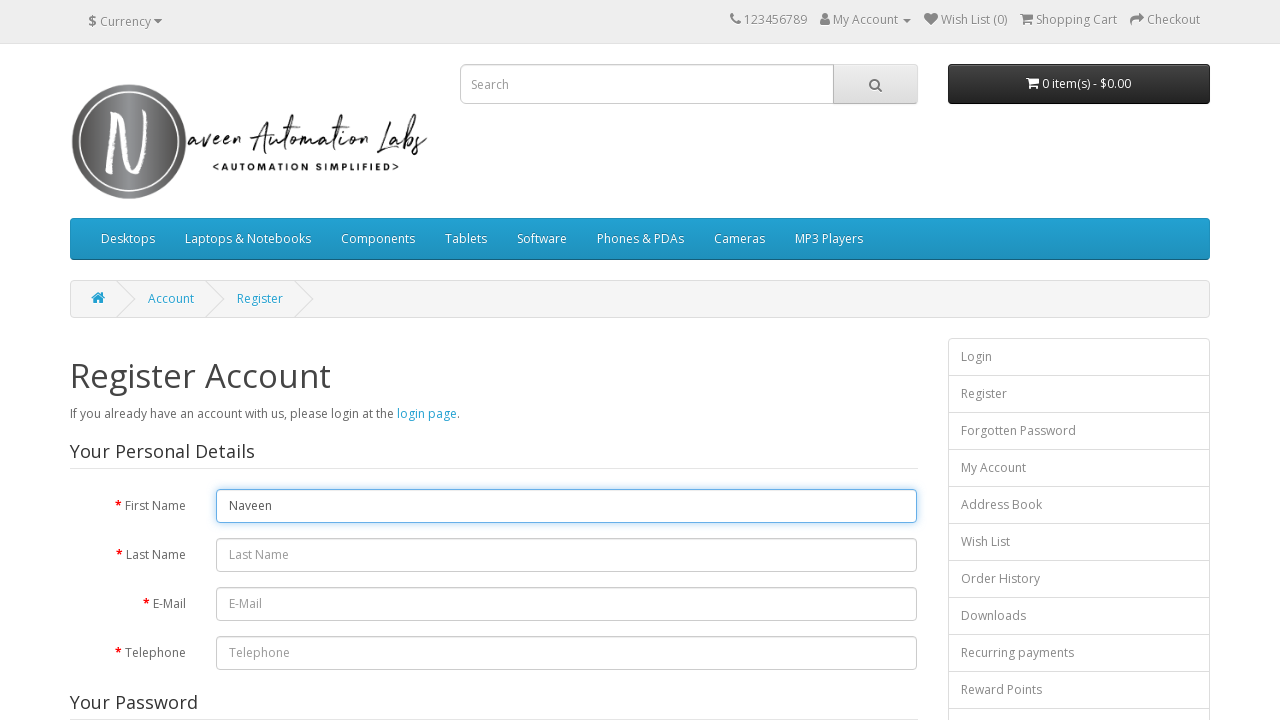

Typed character ' ' into first name field with 500ms delay on #input-firstname
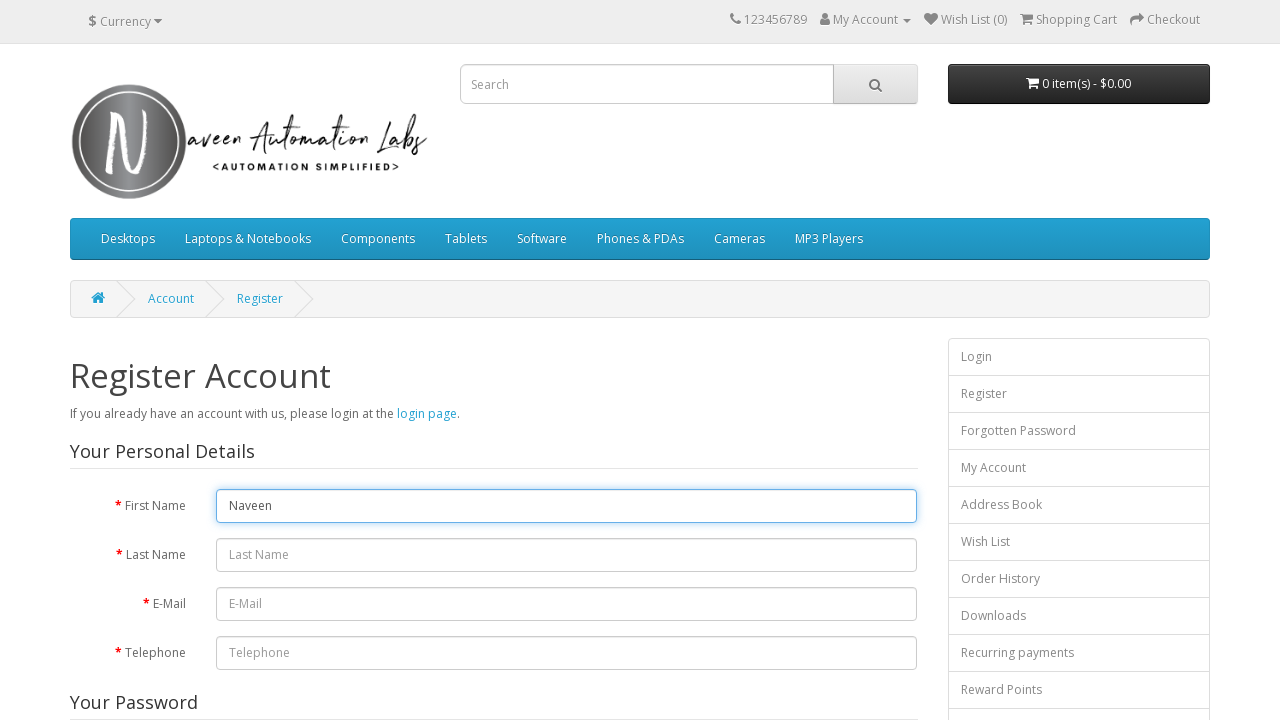

Typed character 'A' into first name field with 500ms delay on #input-firstname
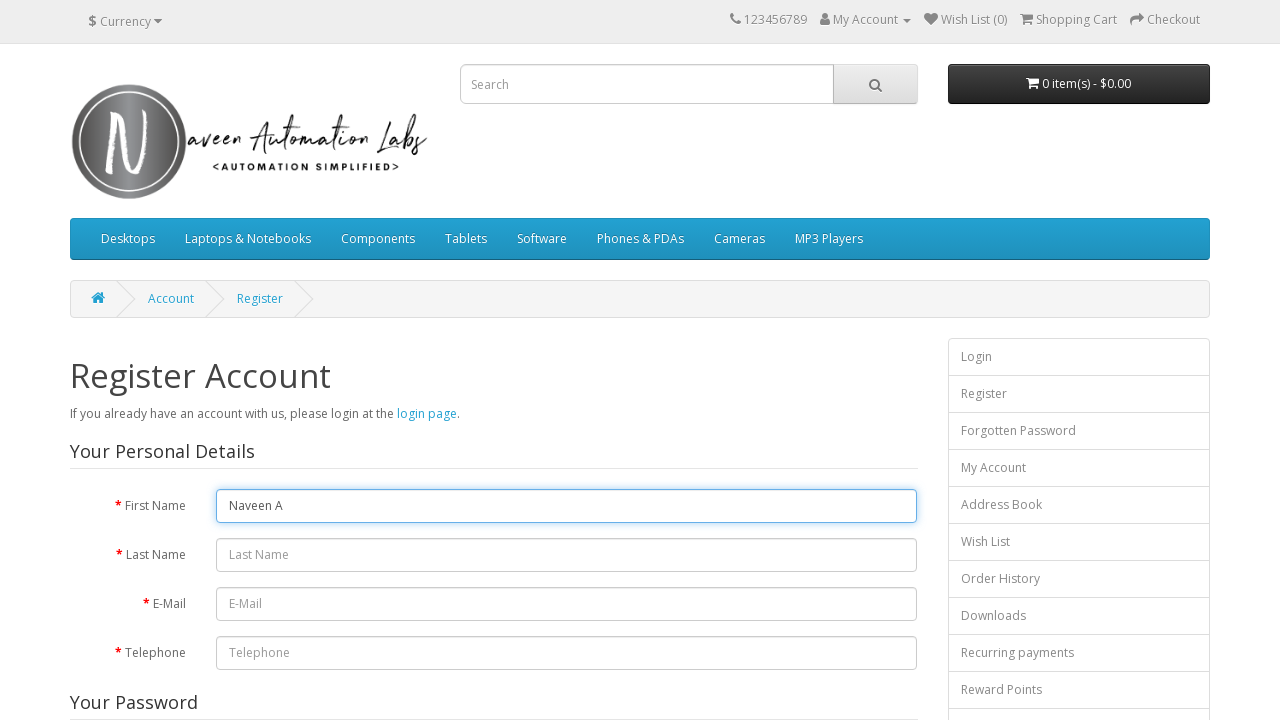

Typed character 'u' into first name field with 500ms delay on #input-firstname
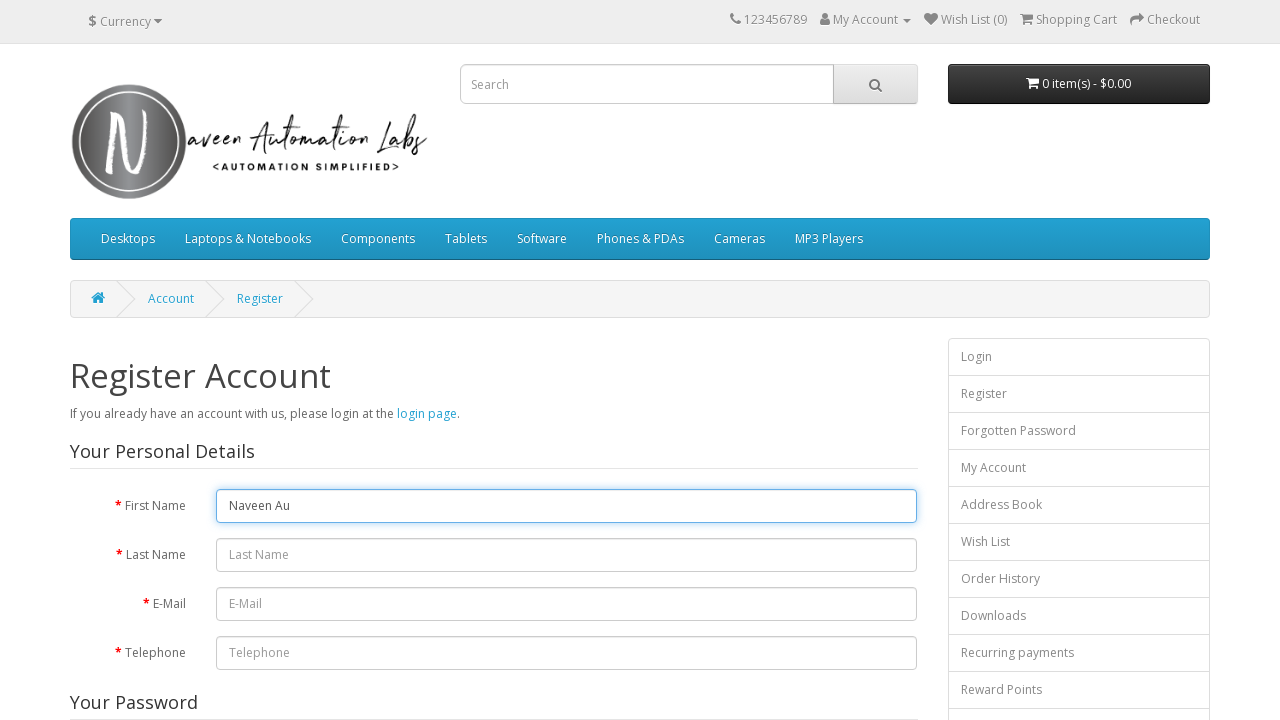

Typed character 't' into first name field with 500ms delay on #input-firstname
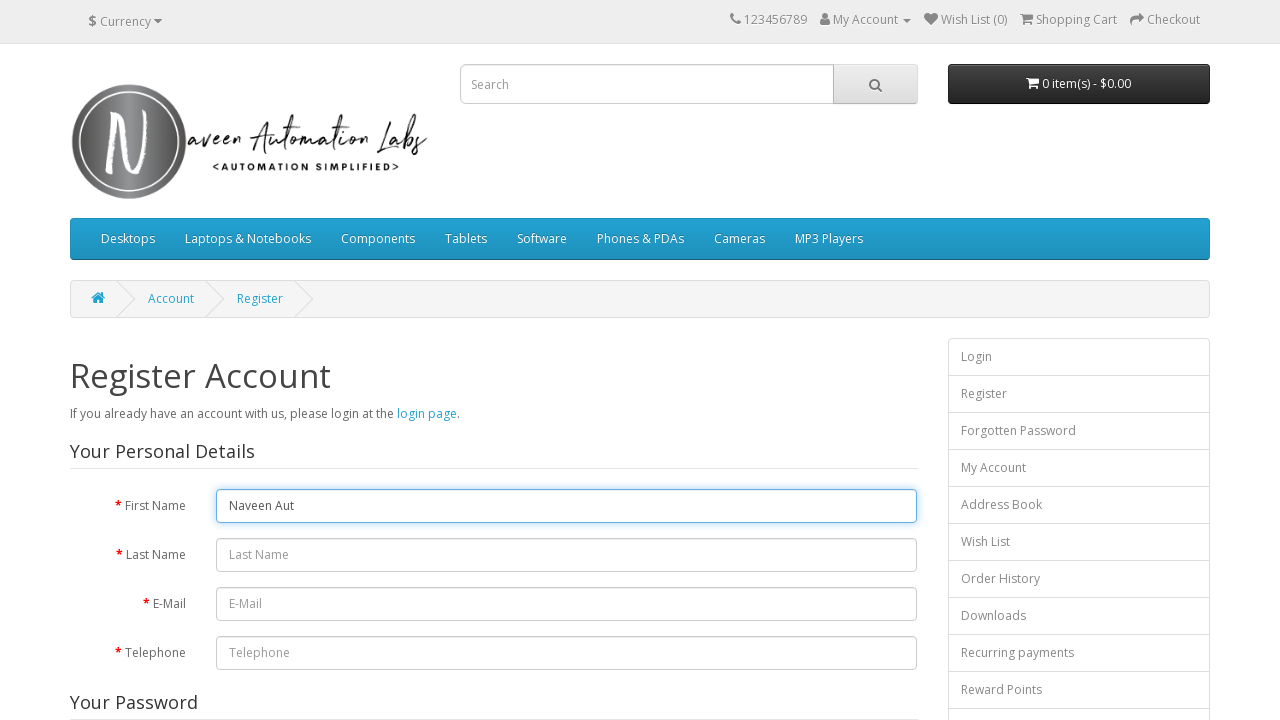

Typed character 'o' into first name field with 500ms delay on #input-firstname
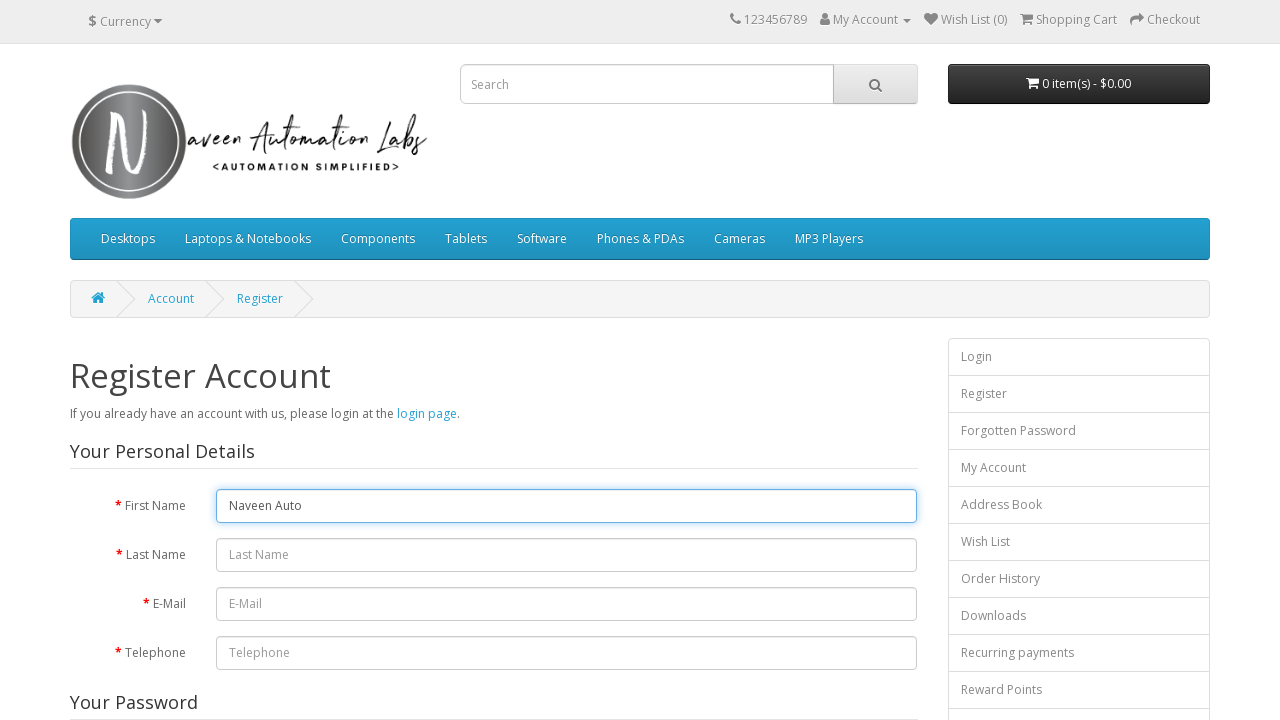

Typed character 'm' into first name field with 500ms delay on #input-firstname
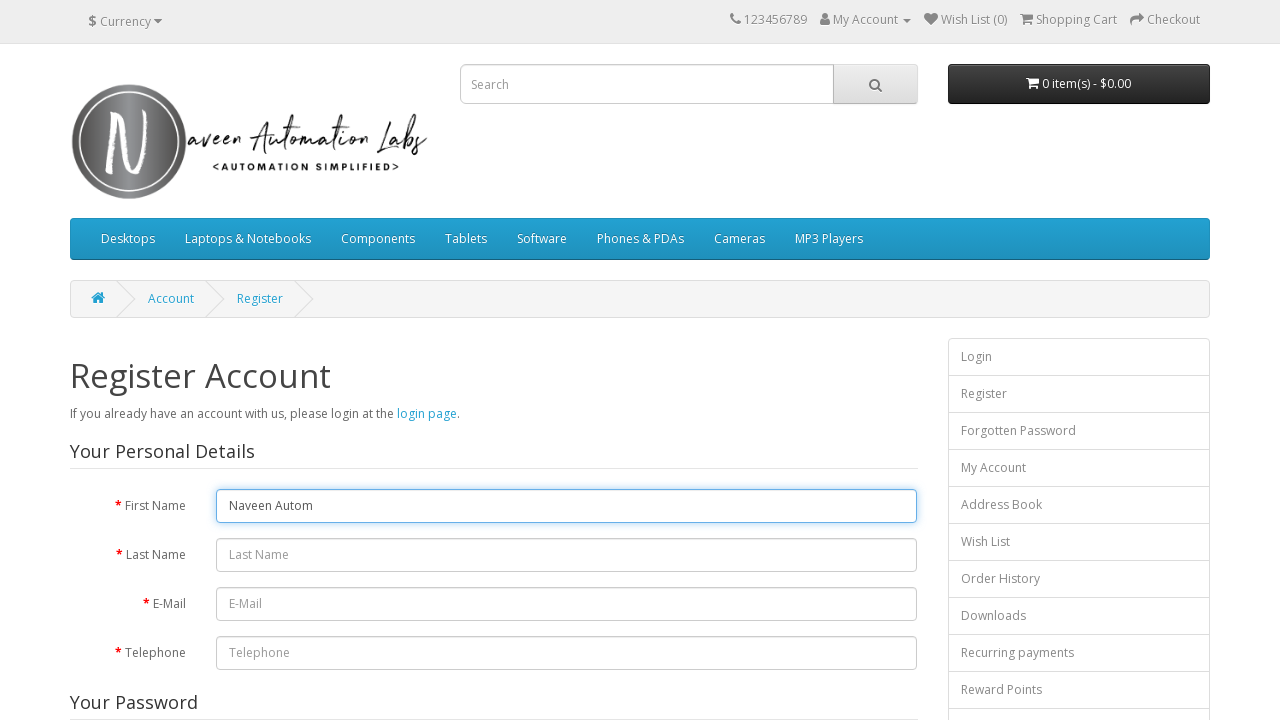

Typed character 'a' into first name field with 500ms delay on #input-firstname
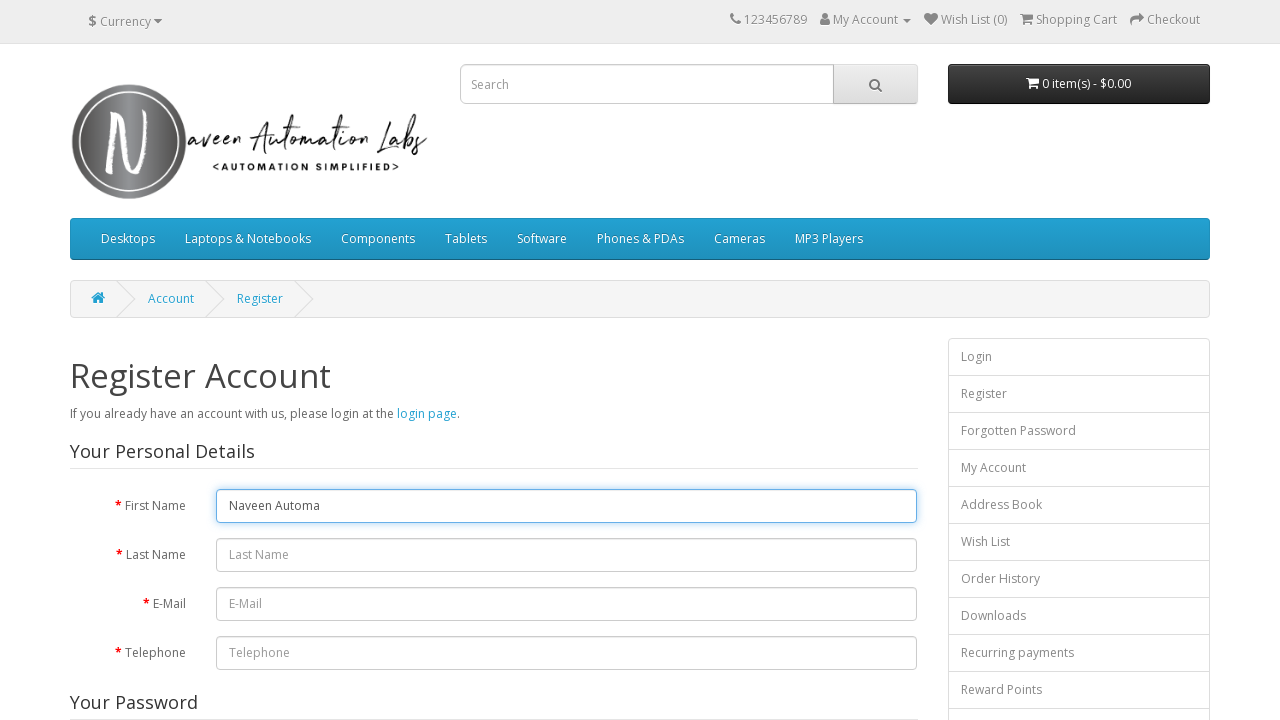

Typed character 't' into first name field with 500ms delay on #input-firstname
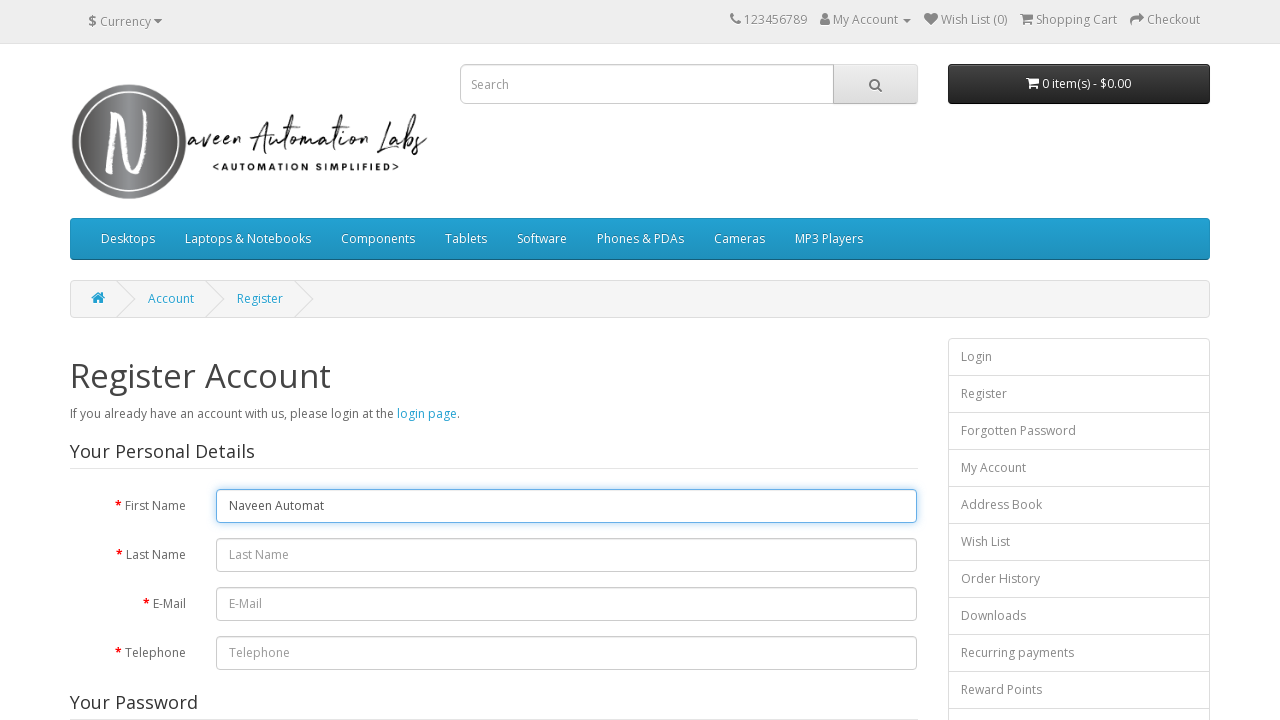

Typed character 'i' into first name field with 500ms delay on #input-firstname
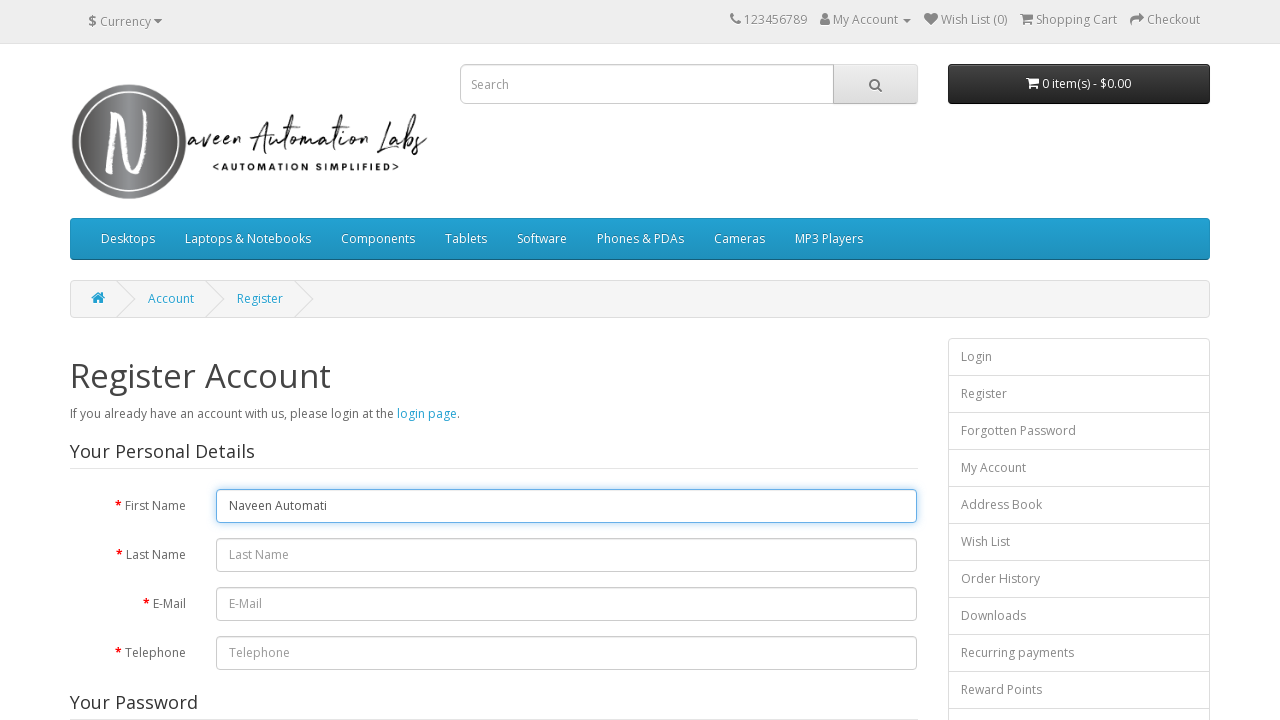

Typed character 'o' into first name field with 500ms delay on #input-firstname
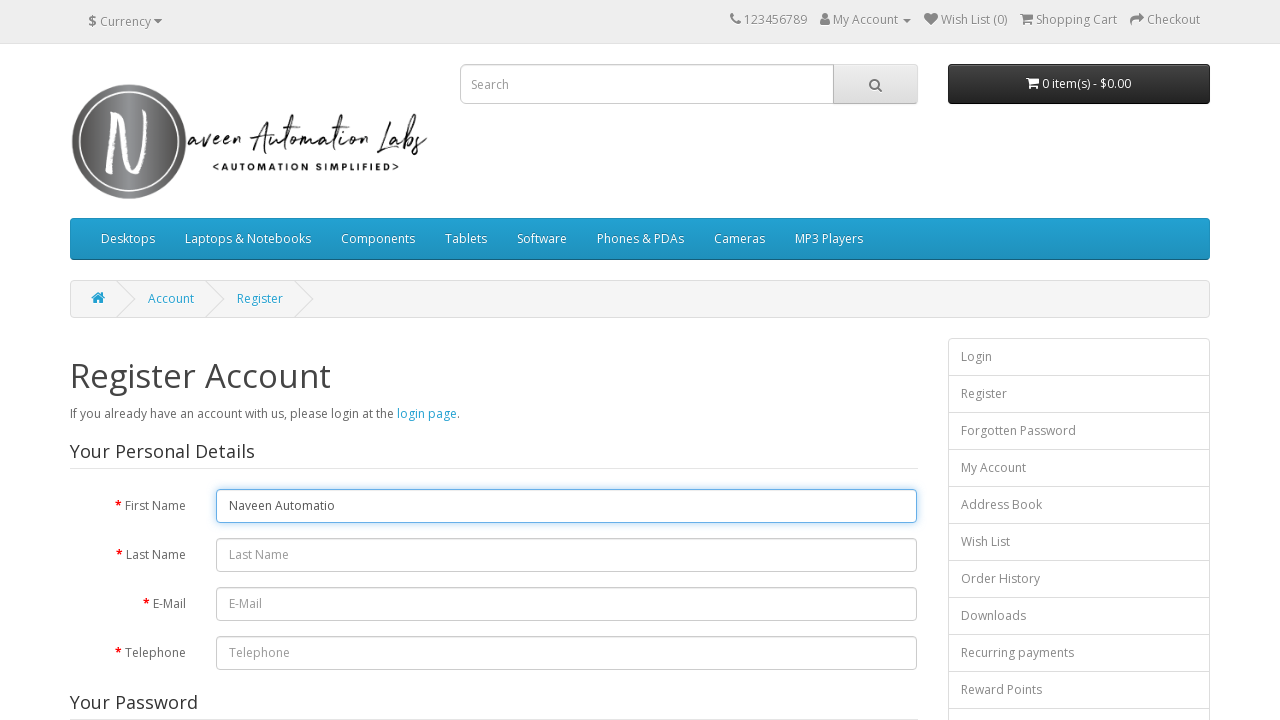

Typed character 'n' into first name field with 500ms delay on #input-firstname
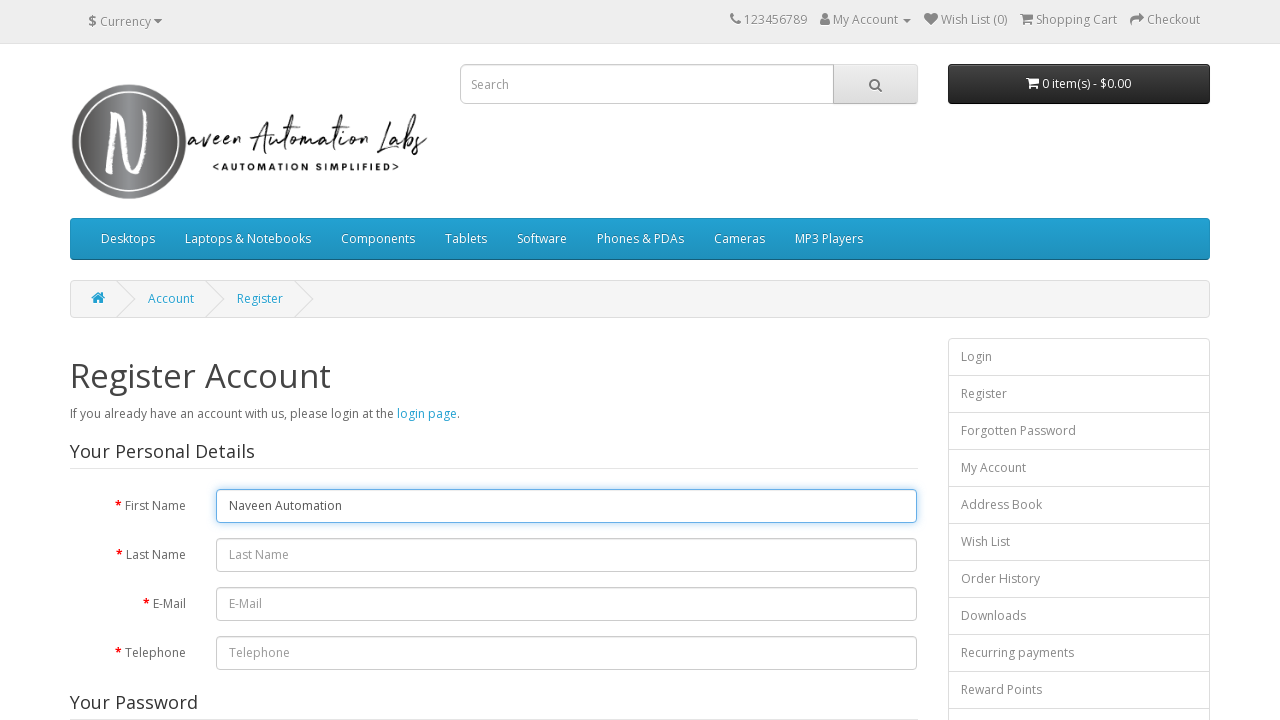

Typed character ' ' into first name field with 500ms delay on #input-firstname
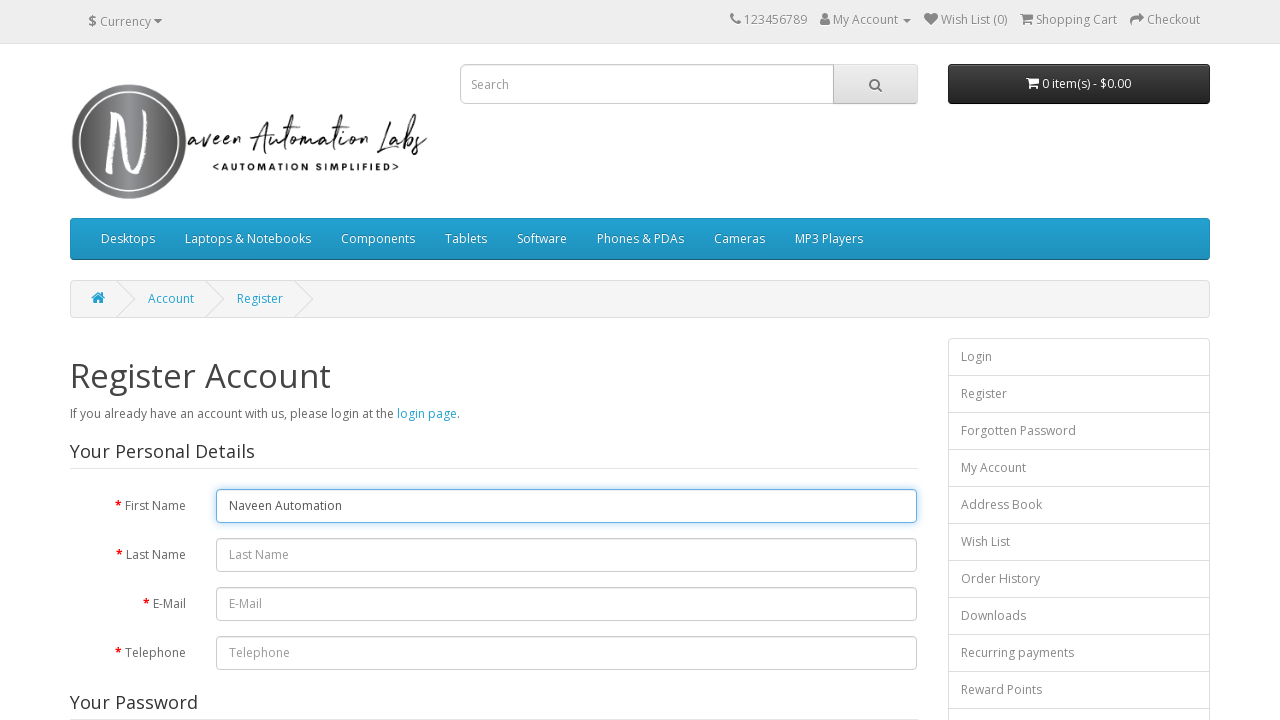

Typed character 'L' into first name field with 500ms delay on #input-firstname
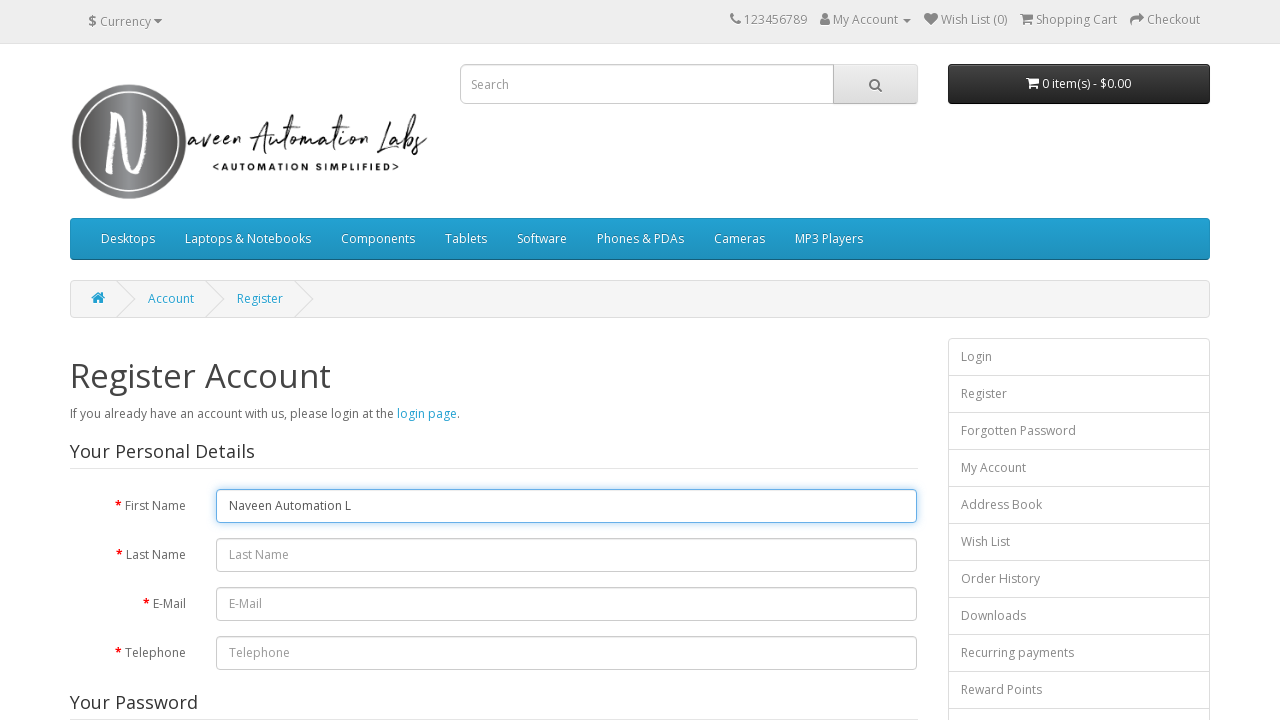

Typed character 'a' into first name field with 500ms delay on #input-firstname
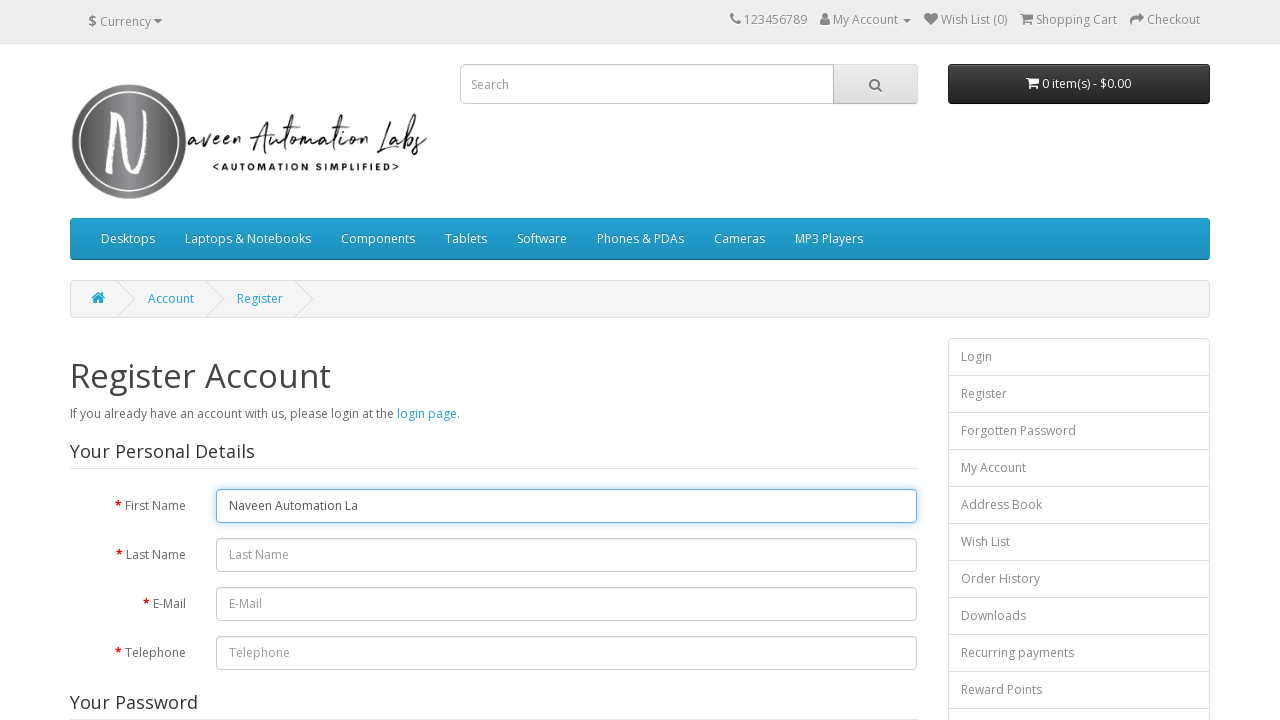

Typed character 'b' into first name field with 500ms delay on #input-firstname
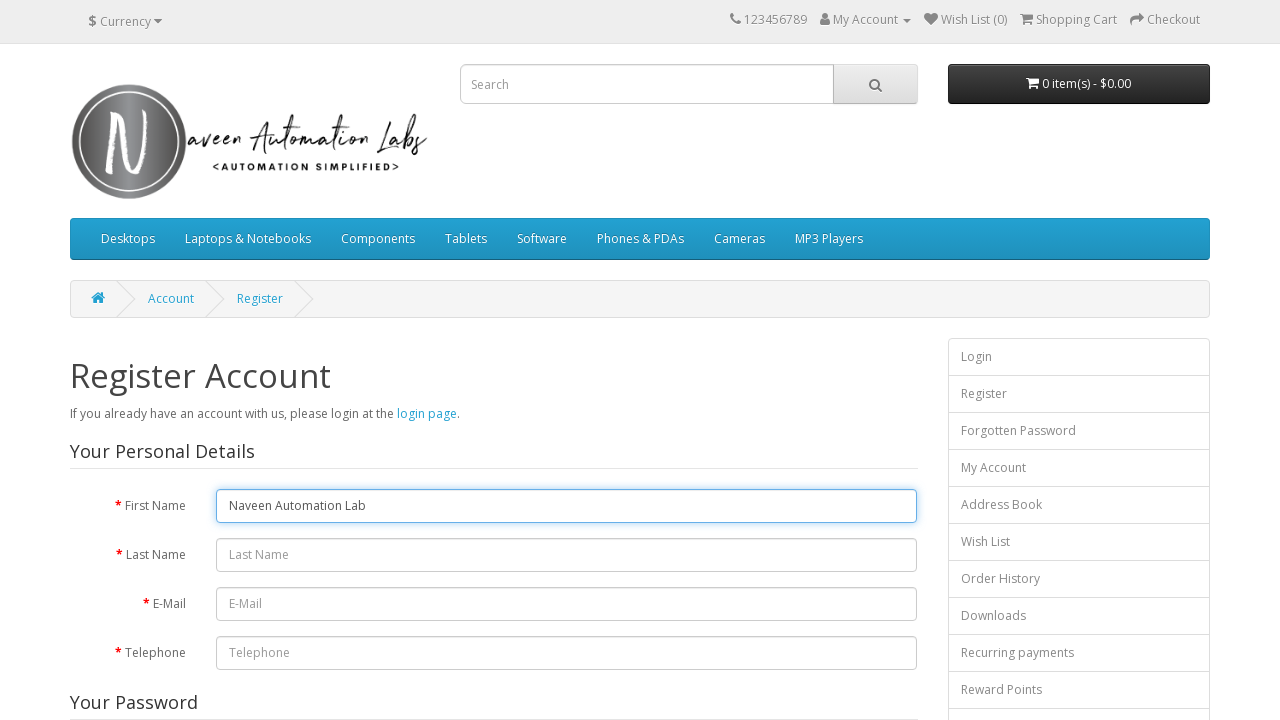

Typed character 's' into first name field with 500ms delay on #input-firstname
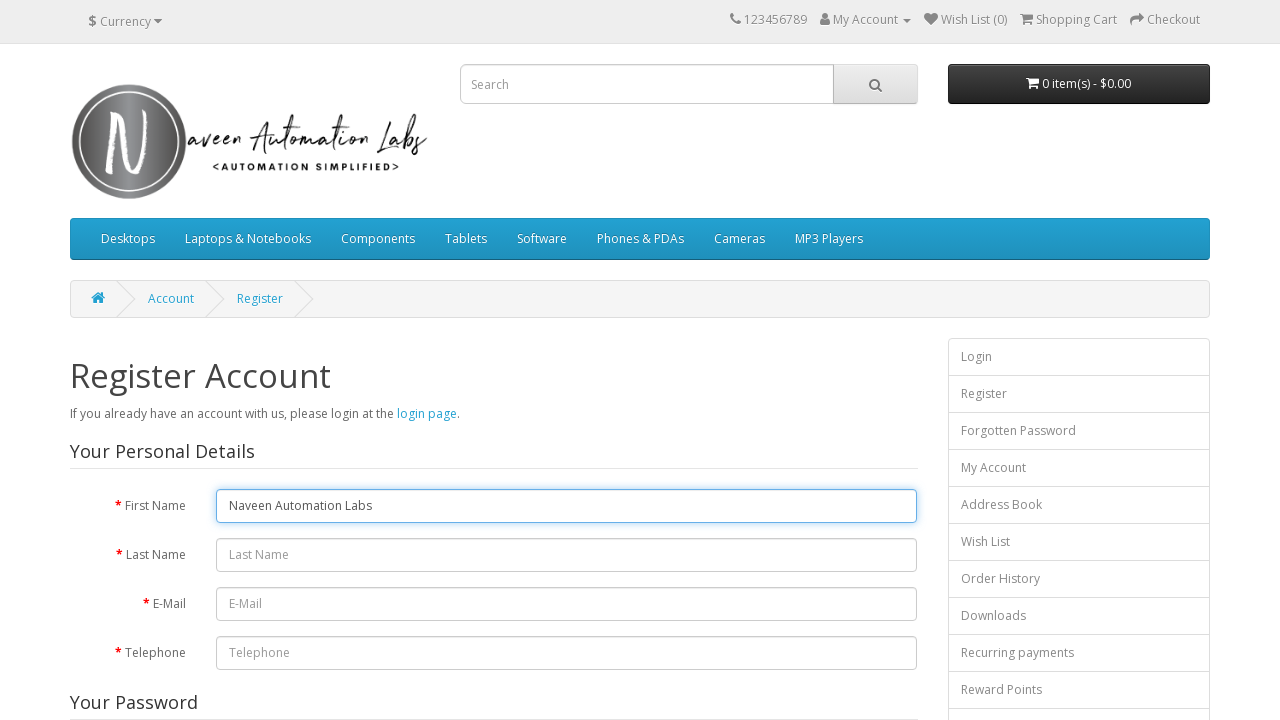

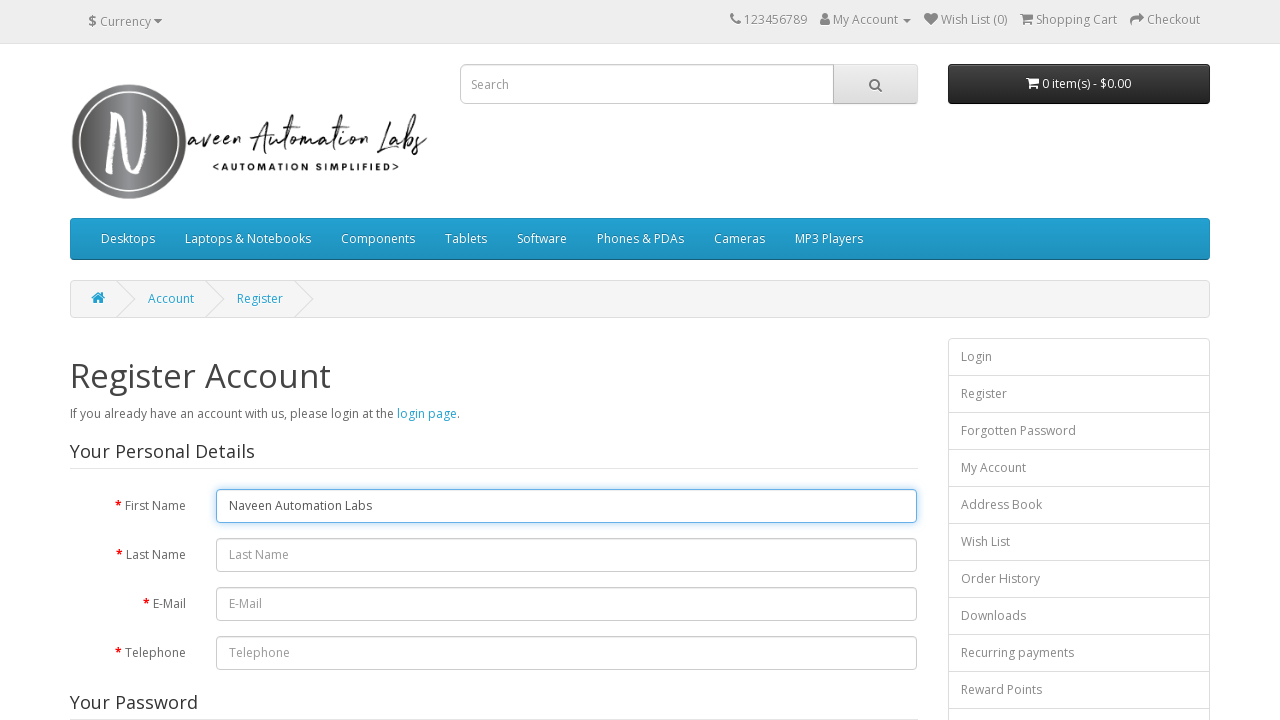